Verifies that the heading element with id 'heading_1' contains the expected text "Heading 1"

Starting URL: https://kristinek.github.io/site/examples/locators

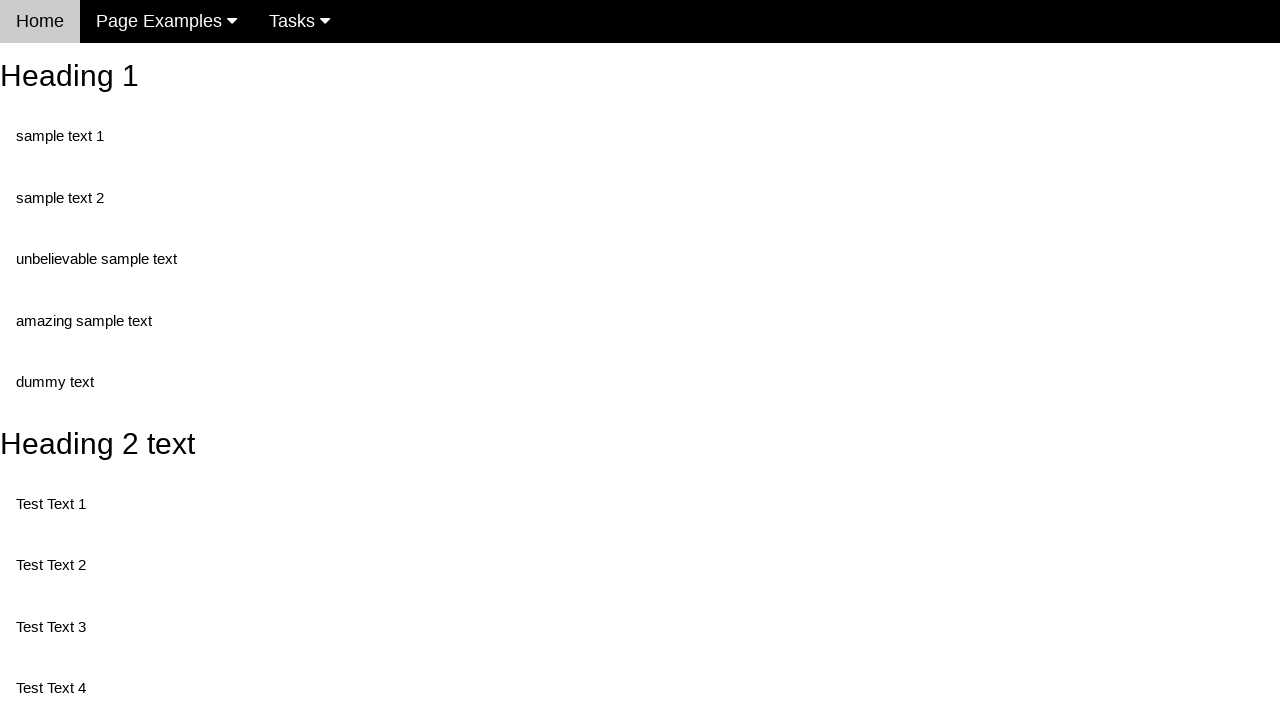

Navigated to locators example page
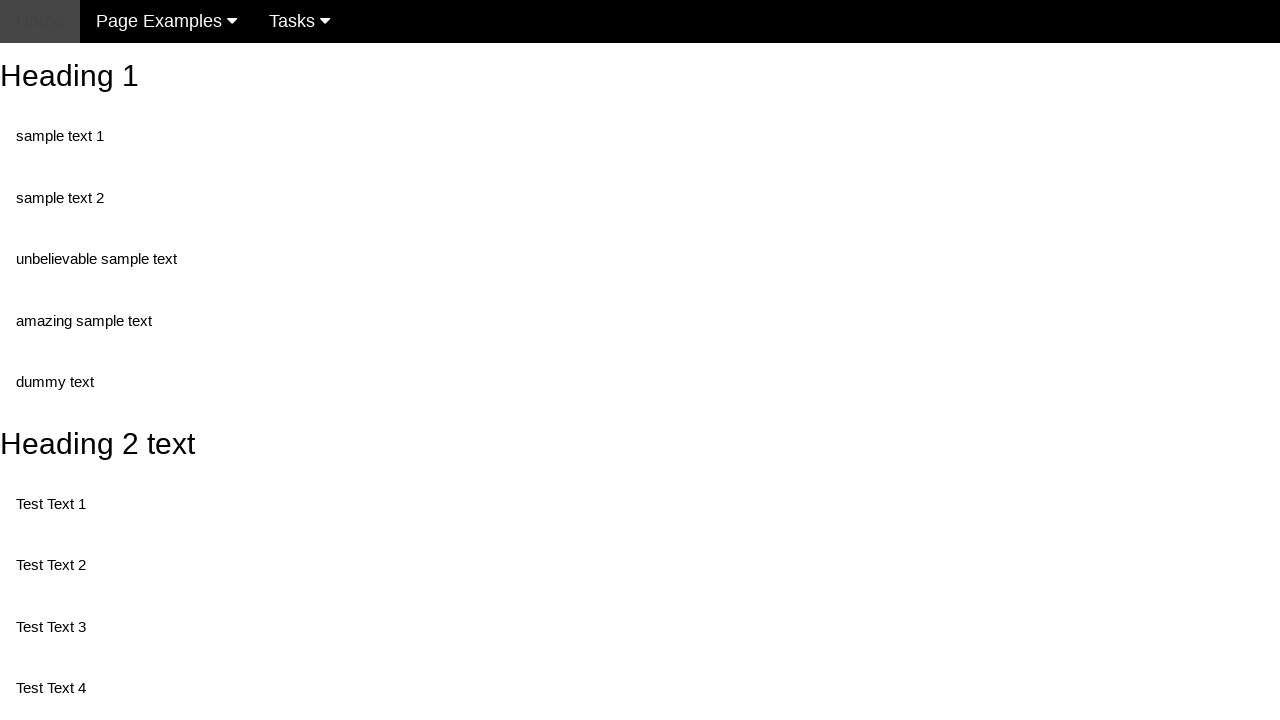

Retrieved text content from heading element with id 'heading_1'
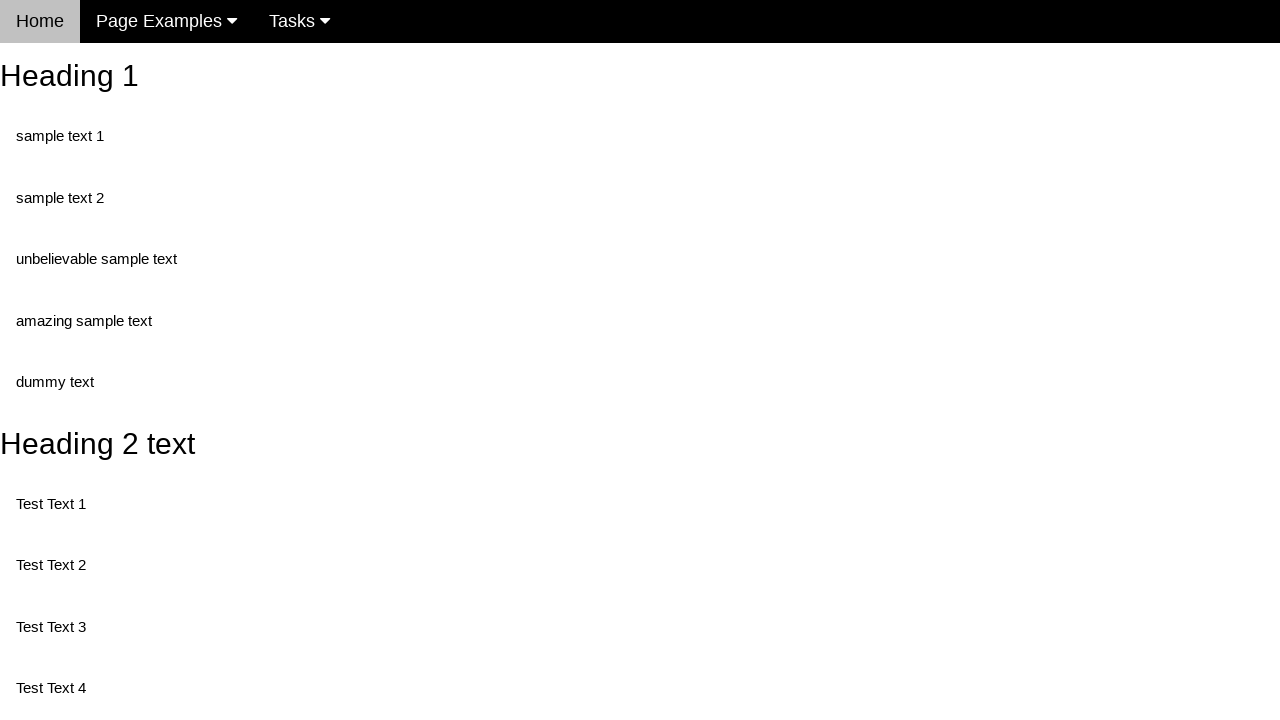

Verified heading element contains expected text 'Heading 1'
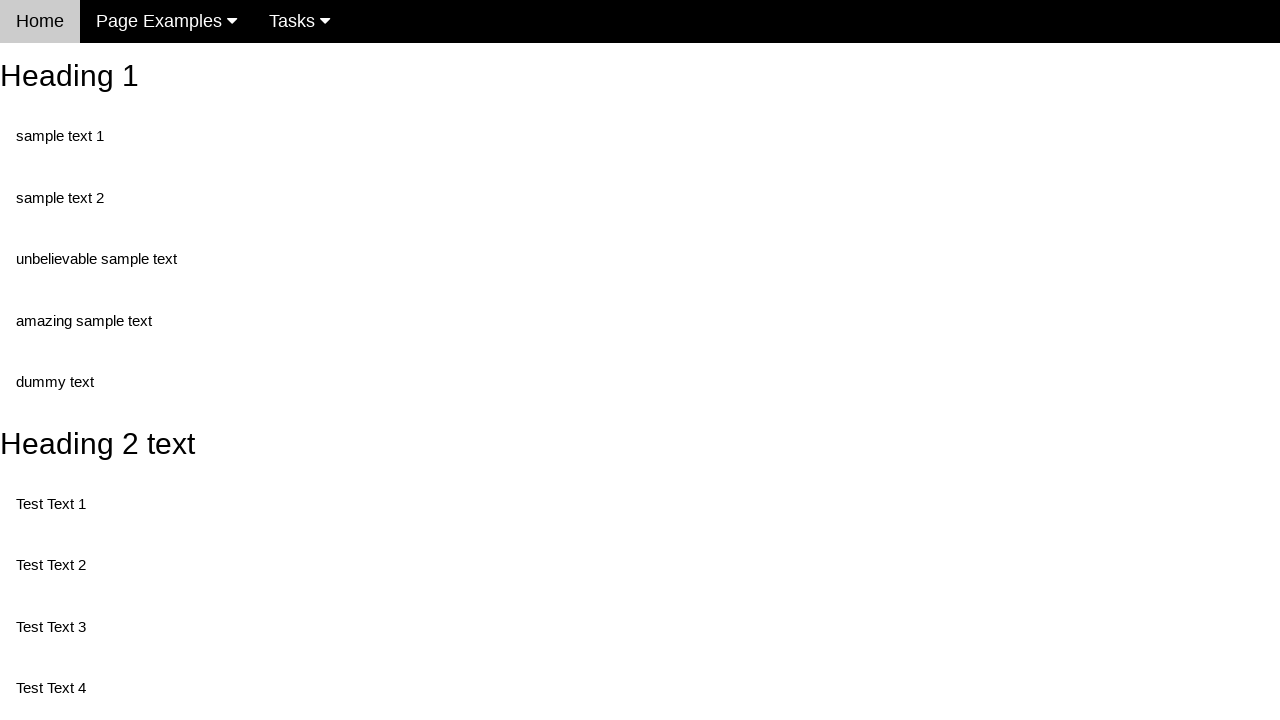

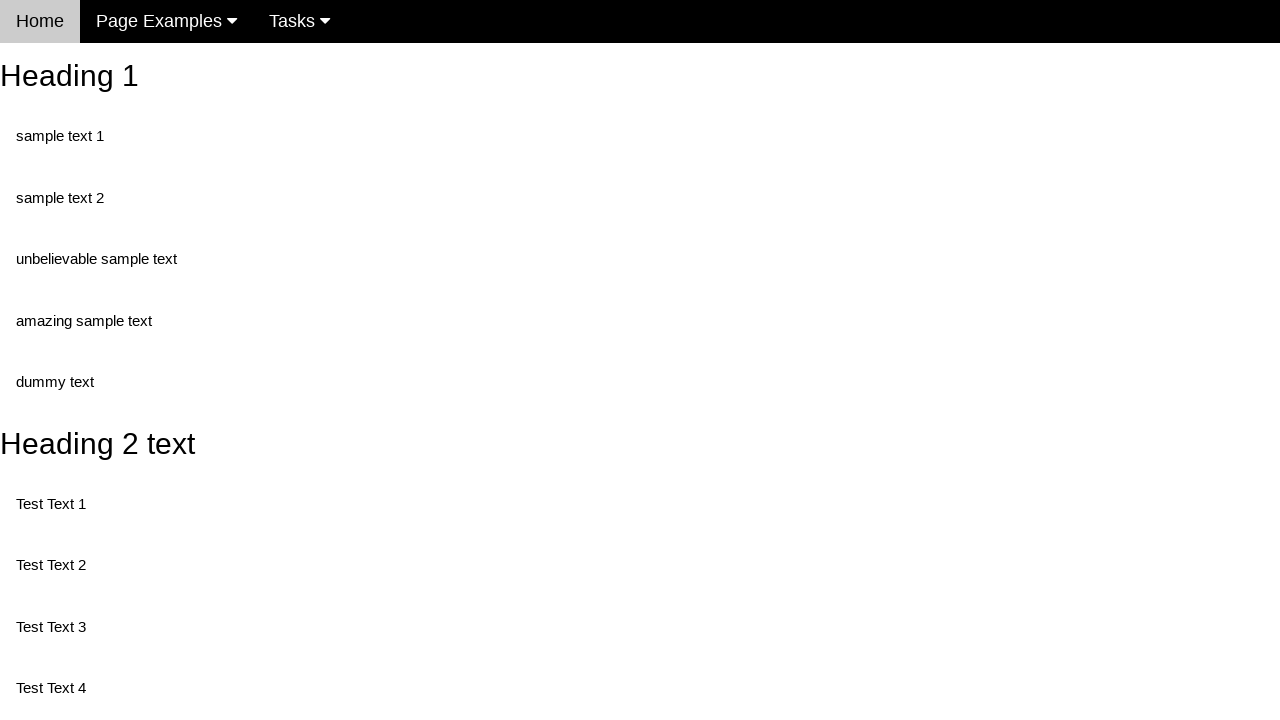